Tests checkbox selection functionality by clicking the first checkbox to select it and ensuring the second checkbox is also selected.

Starting URL: https://the-internet.herokuapp.com/checkboxes

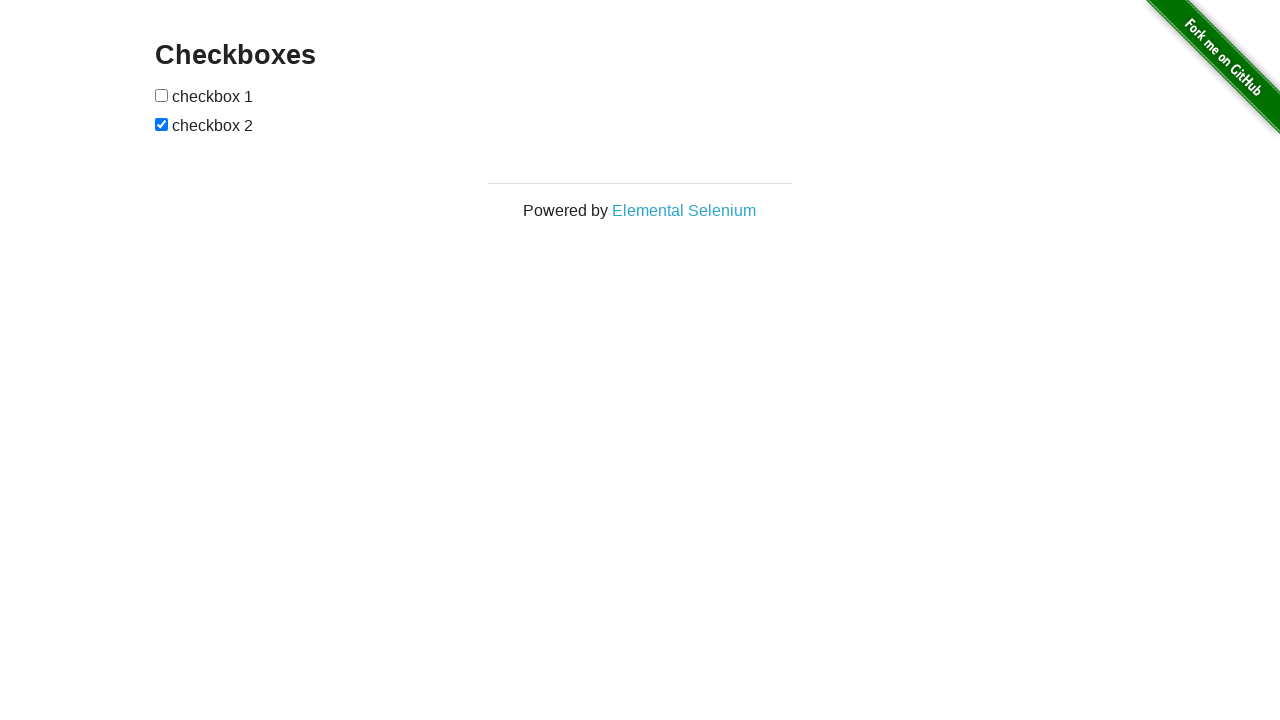

Clicked the first checkbox to select it at (162, 95) on #checkboxes input >> nth=0
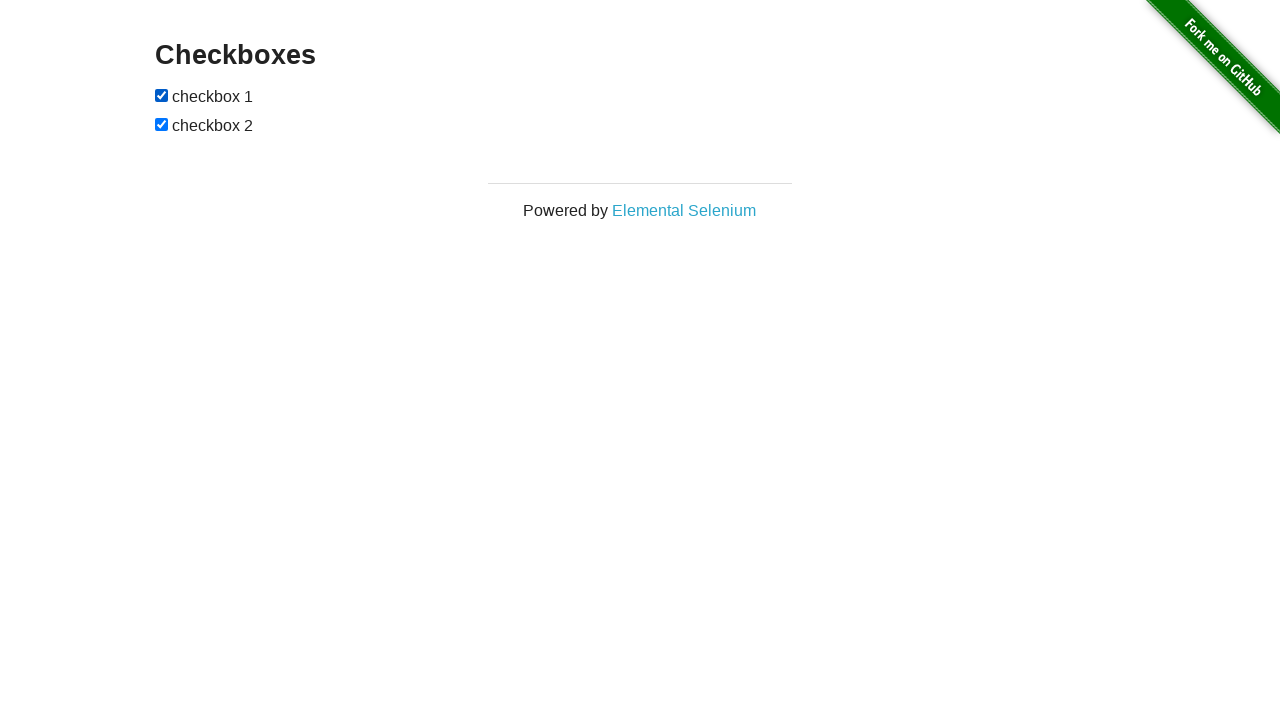

Verified that the first checkbox is selected
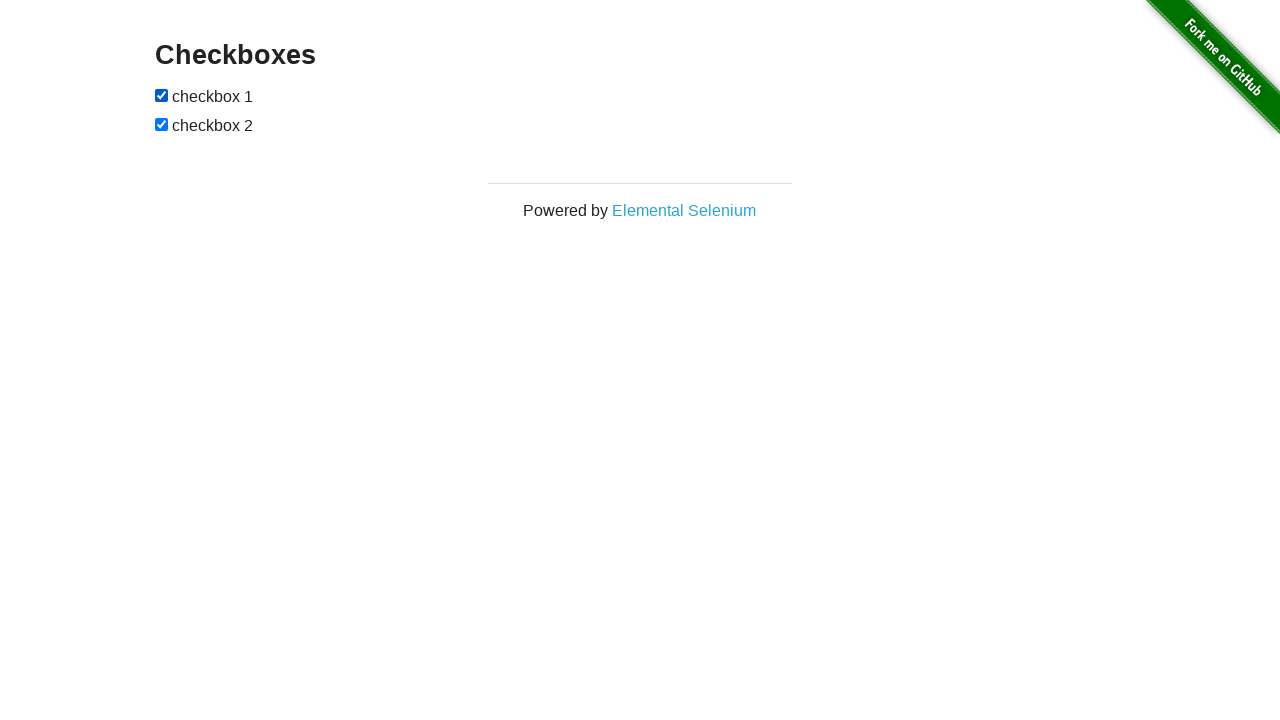

Verified that the second checkbox is selected
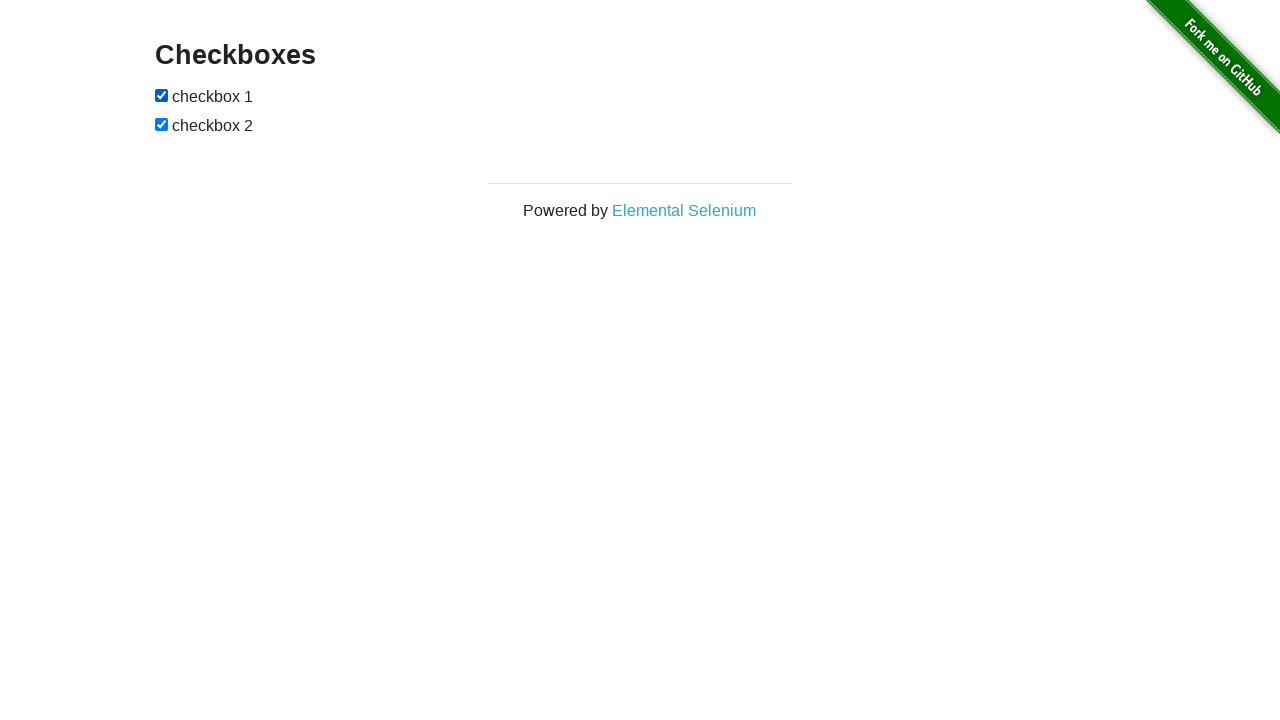

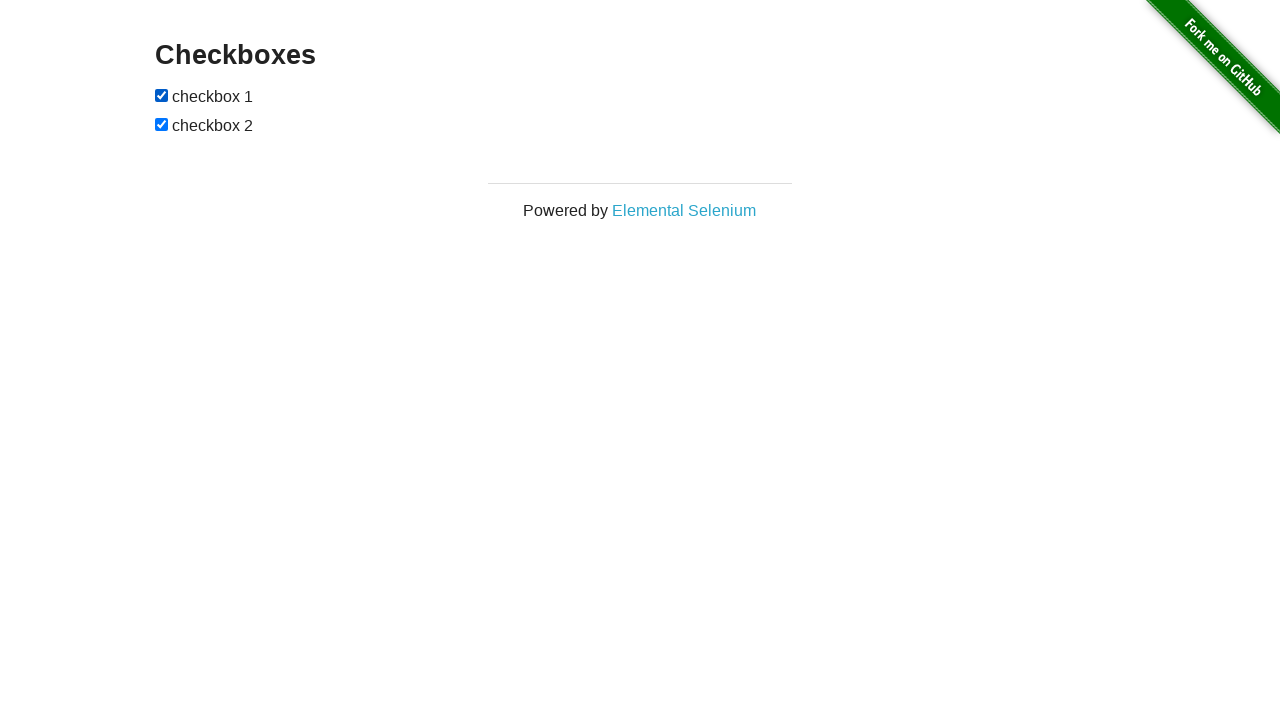